Tests checkbox functionality by clicking an enable button and then selecting specific checkboxes (Checkbox-1 and Checkbox-4) from a list of checkbox options.

Starting URL: https://syntaxprojects.com/basic-checkbox-demo.php

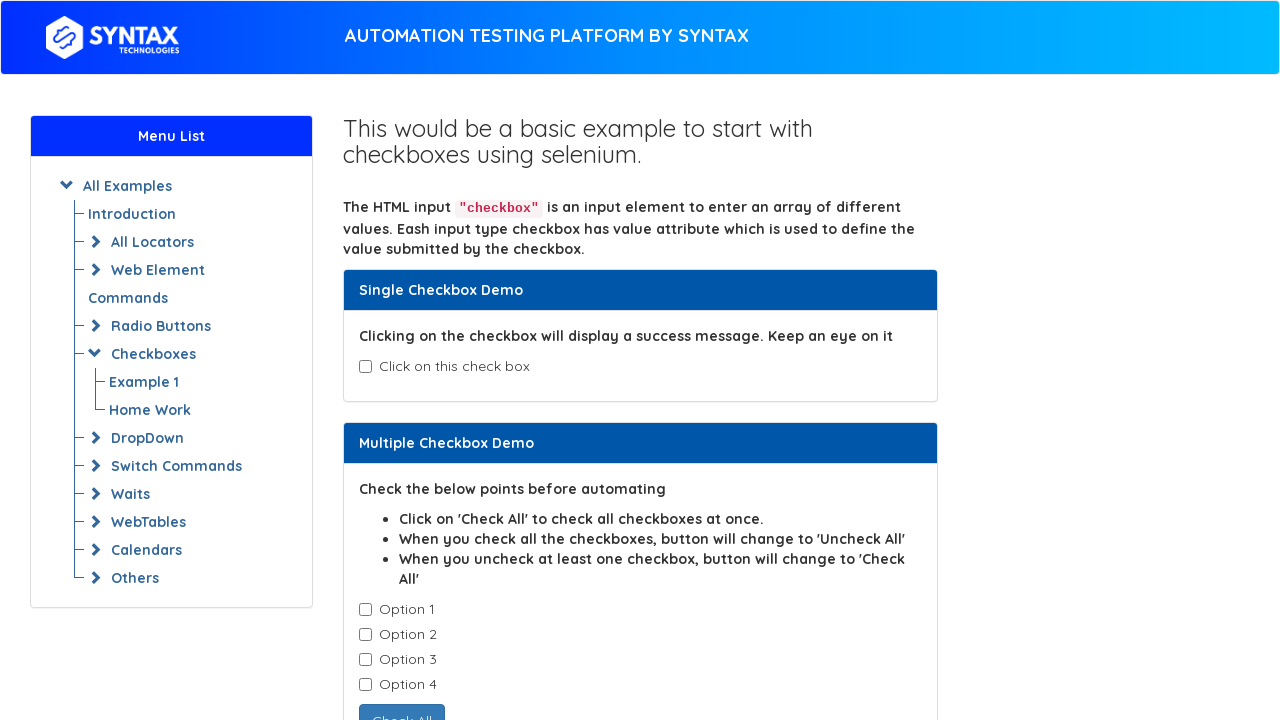

Clicked the enable checkboxes button at (436, 407) on button#enabledcheckbox
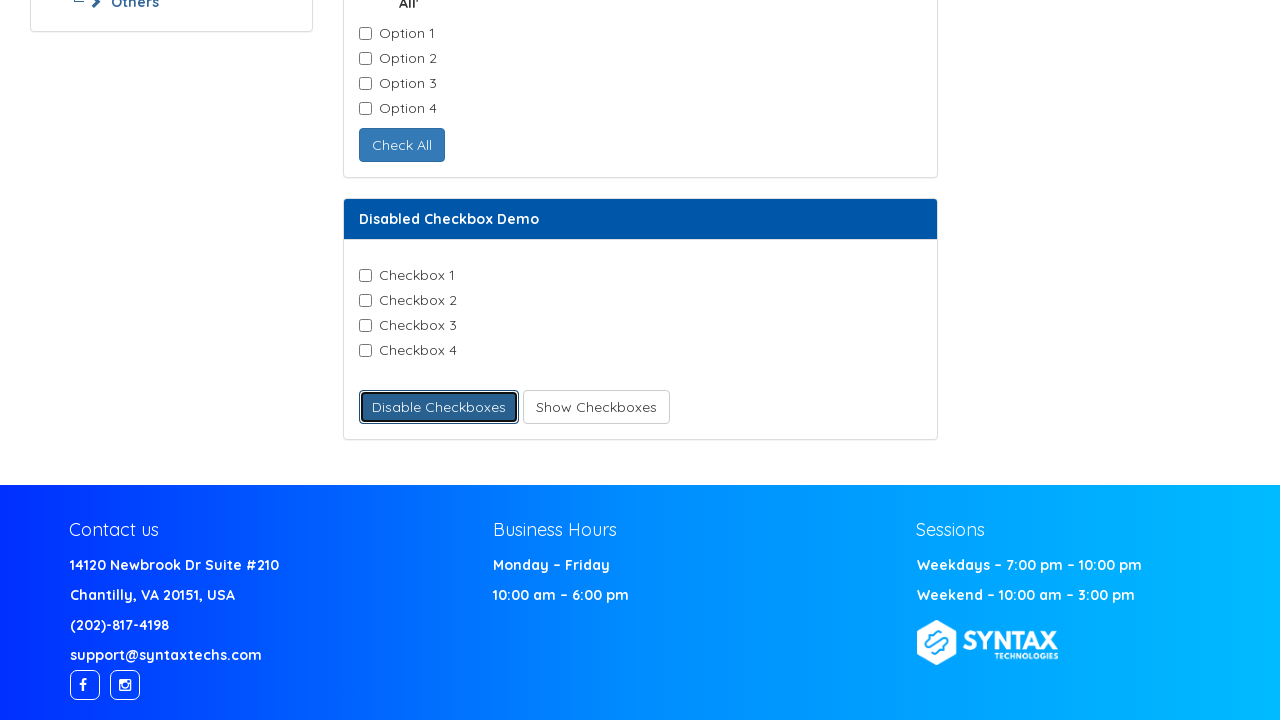

Located all checkbox fields
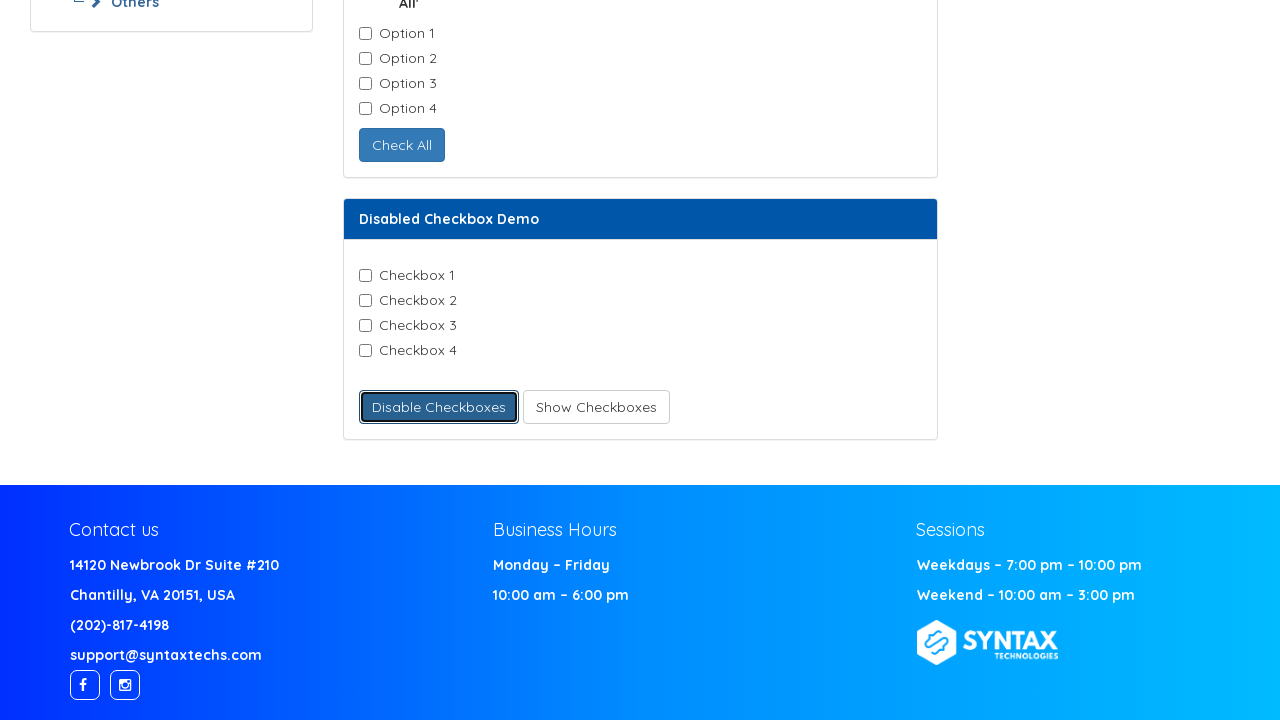

Clicked checkbox with value 'Checkbox-1' at (365, 276) on input.checkbox-field >> nth=0
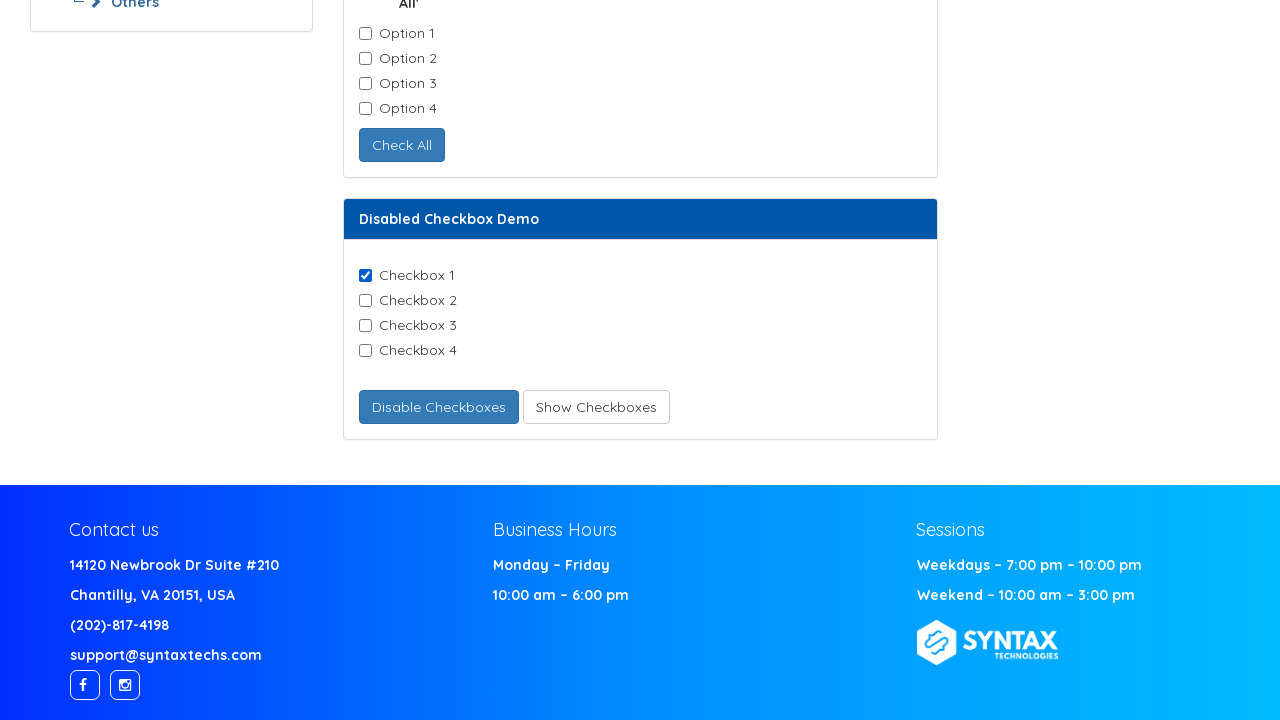

Clicked checkbox with value 'Checkbox-4' at (365, 351) on input.checkbox-field >> nth=3
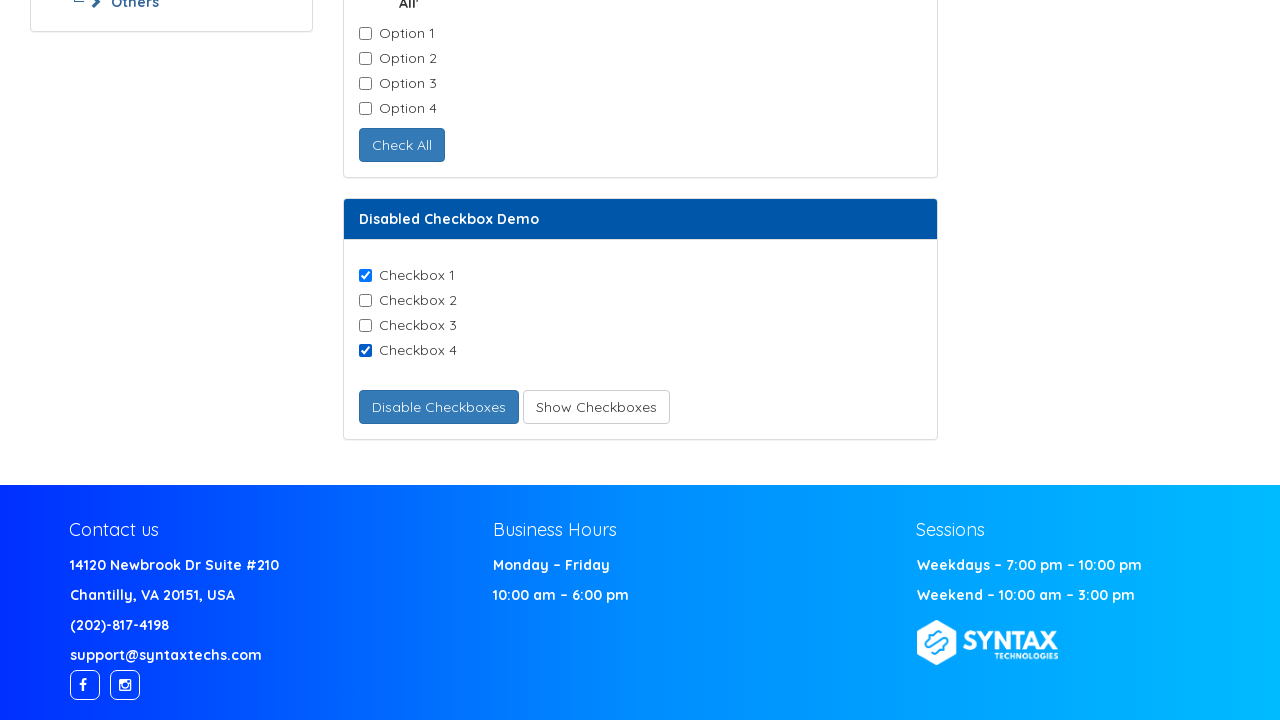

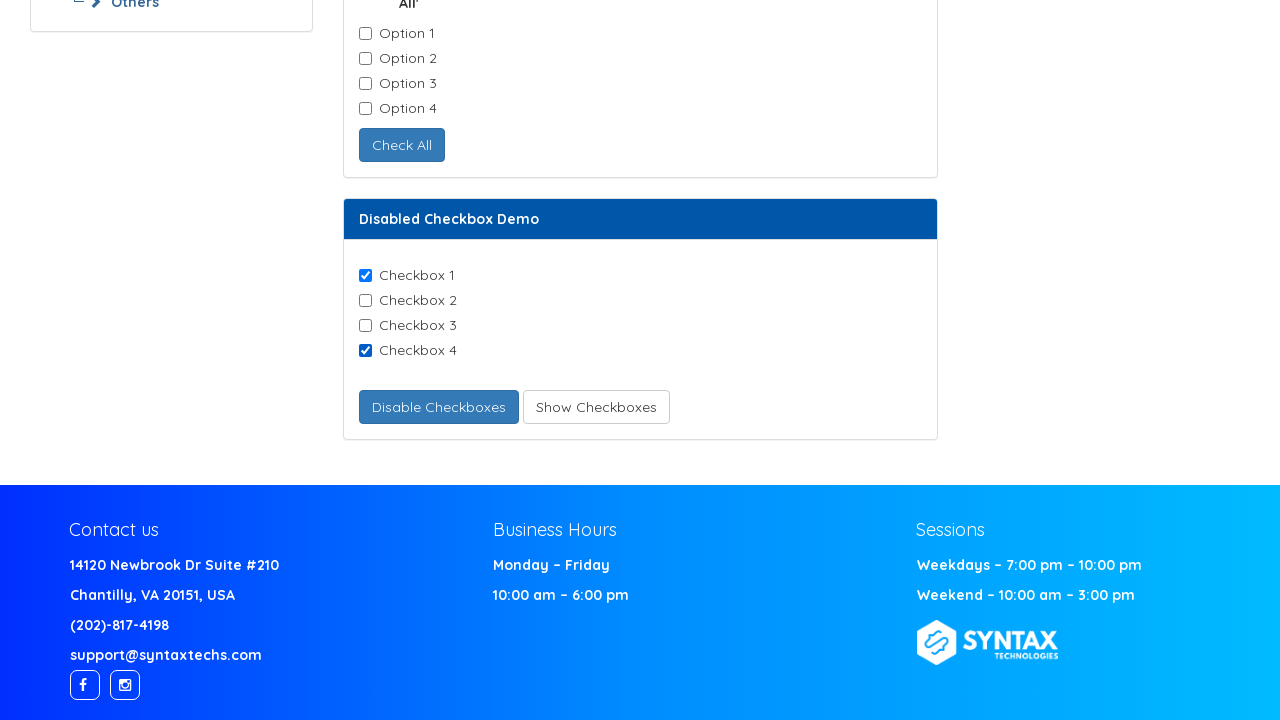